Tests the dynamic controls page by clicking the remove button to remove a checkbox and verifying the checkbox disappears and a confirmation message is displayed.

Starting URL: https://the-internet.herokuapp.com/dynamic_controls

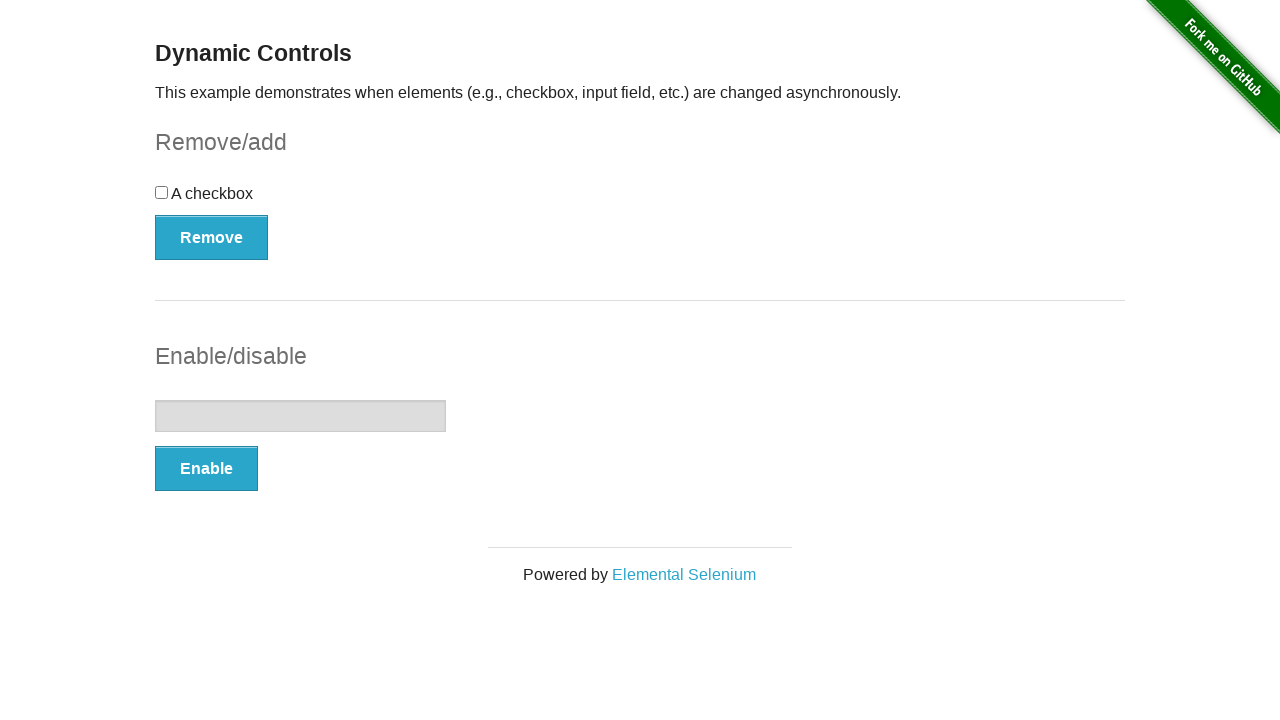

Navigated to dynamic controls page
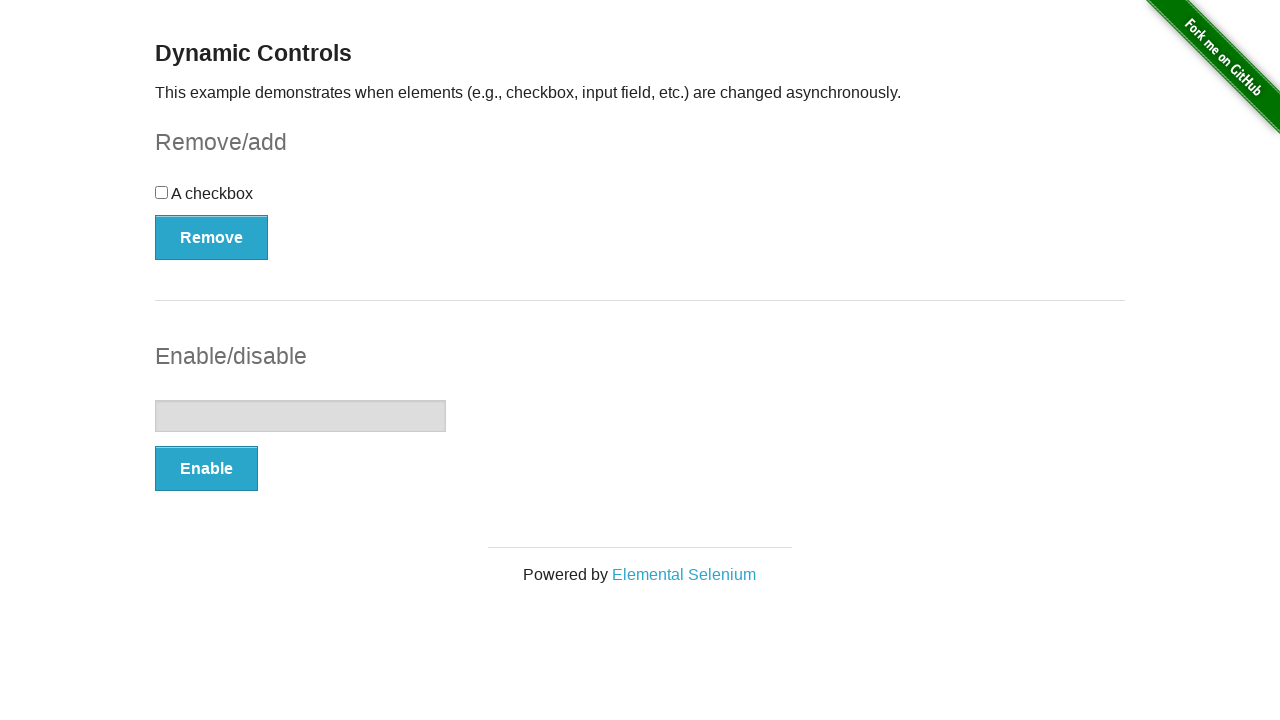

Clicked Remove button to remove checkbox at (212, 237) on button:has-text('Remove')
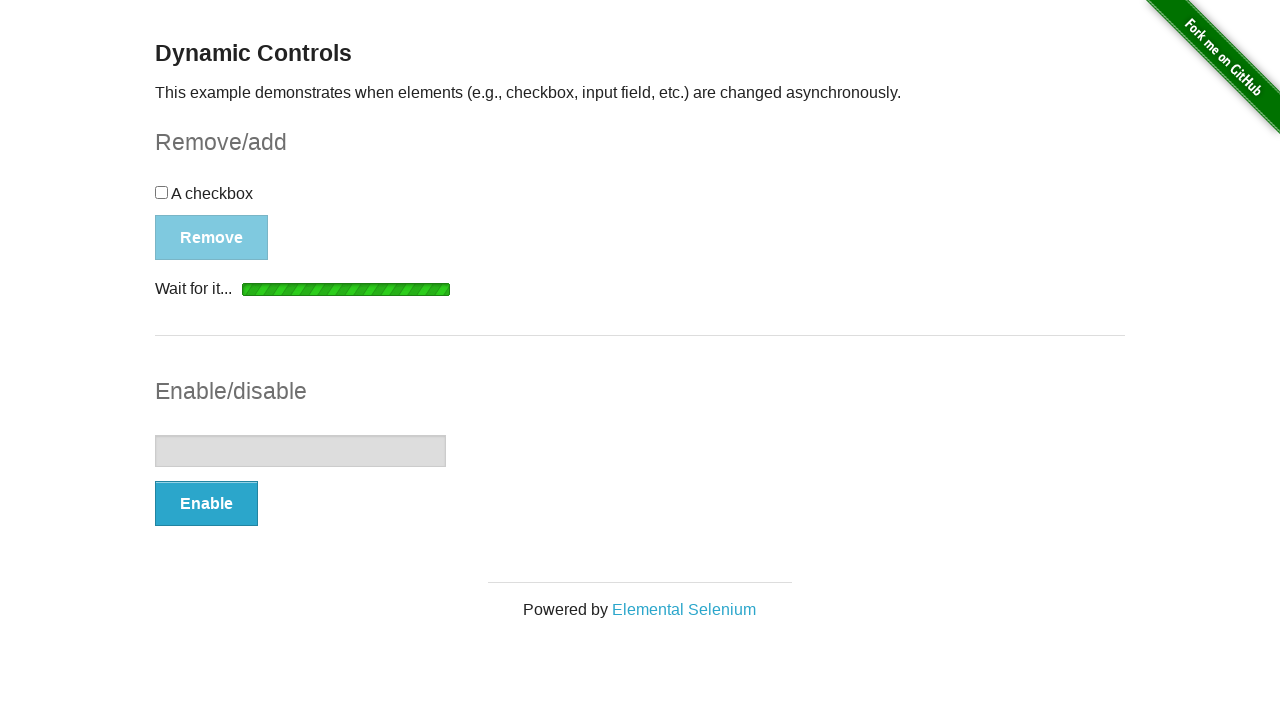

Confirmation message appeared after checkbox removal
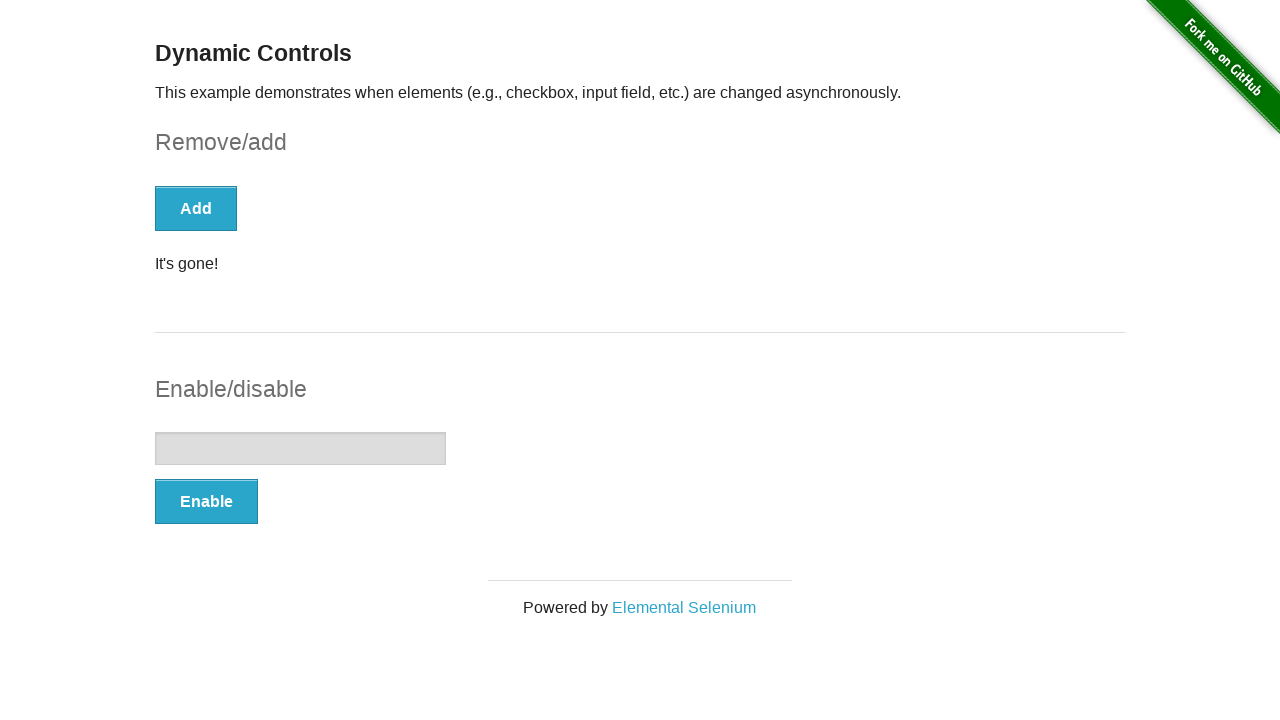

Checkbox disappeared from the page
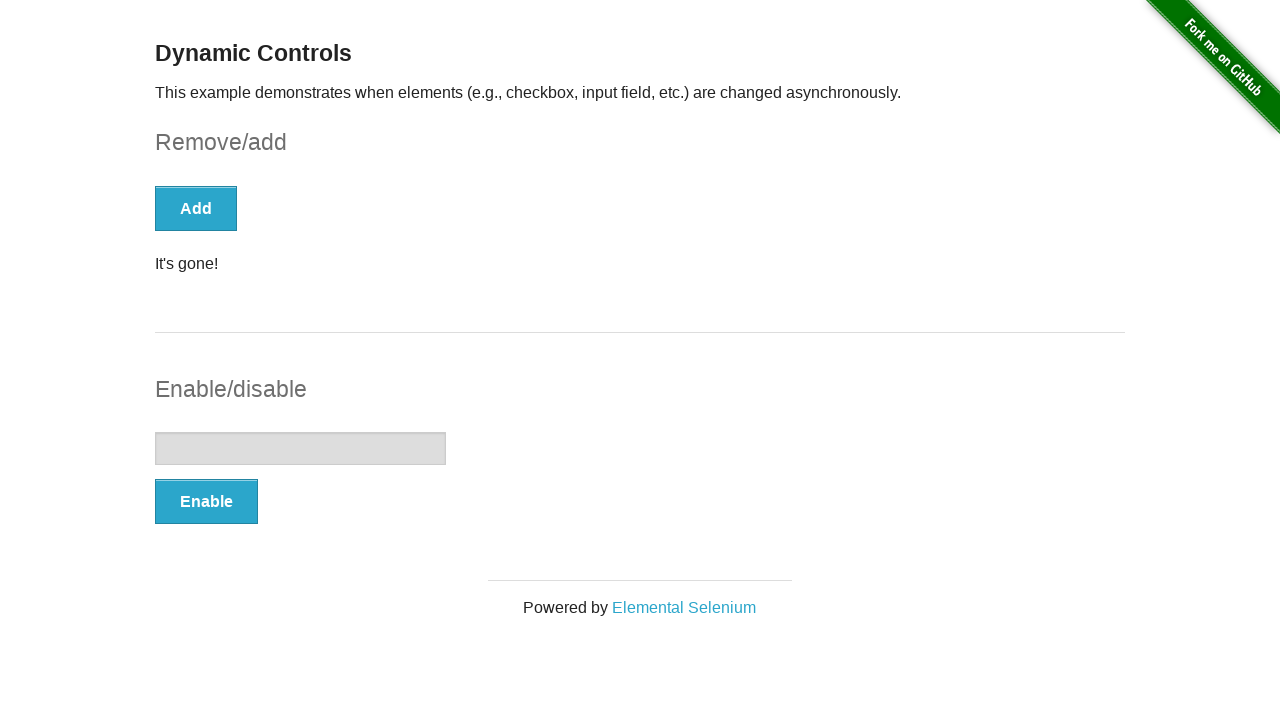

Verified confirmation message contains 'gone' text
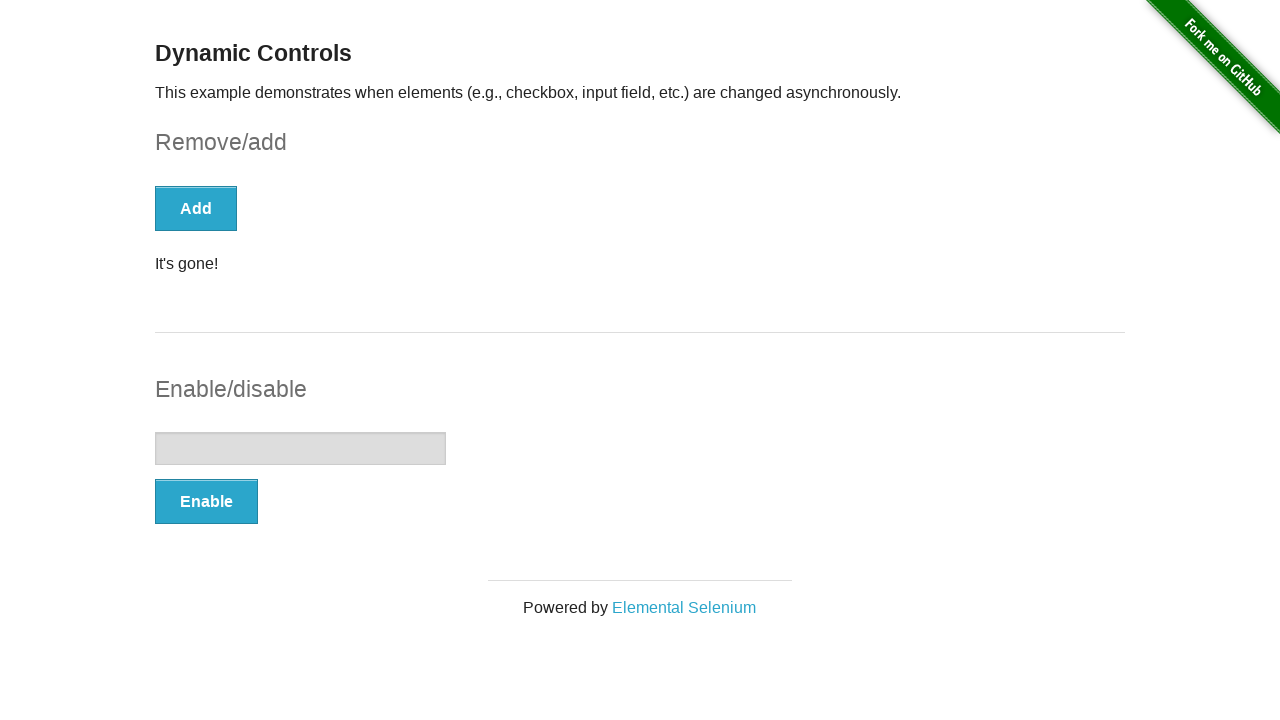

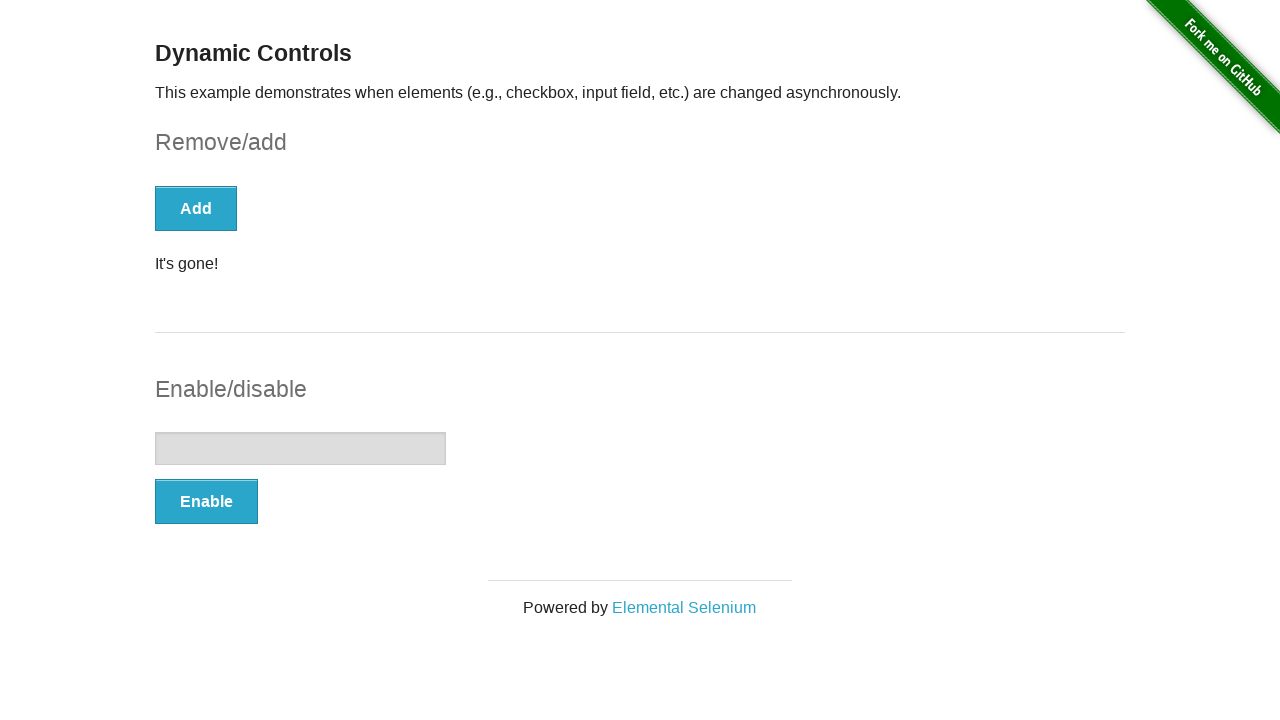